Tests that other controls are hidden when editing a todo item

Starting URL: https://demo.playwright.dev/todomvc

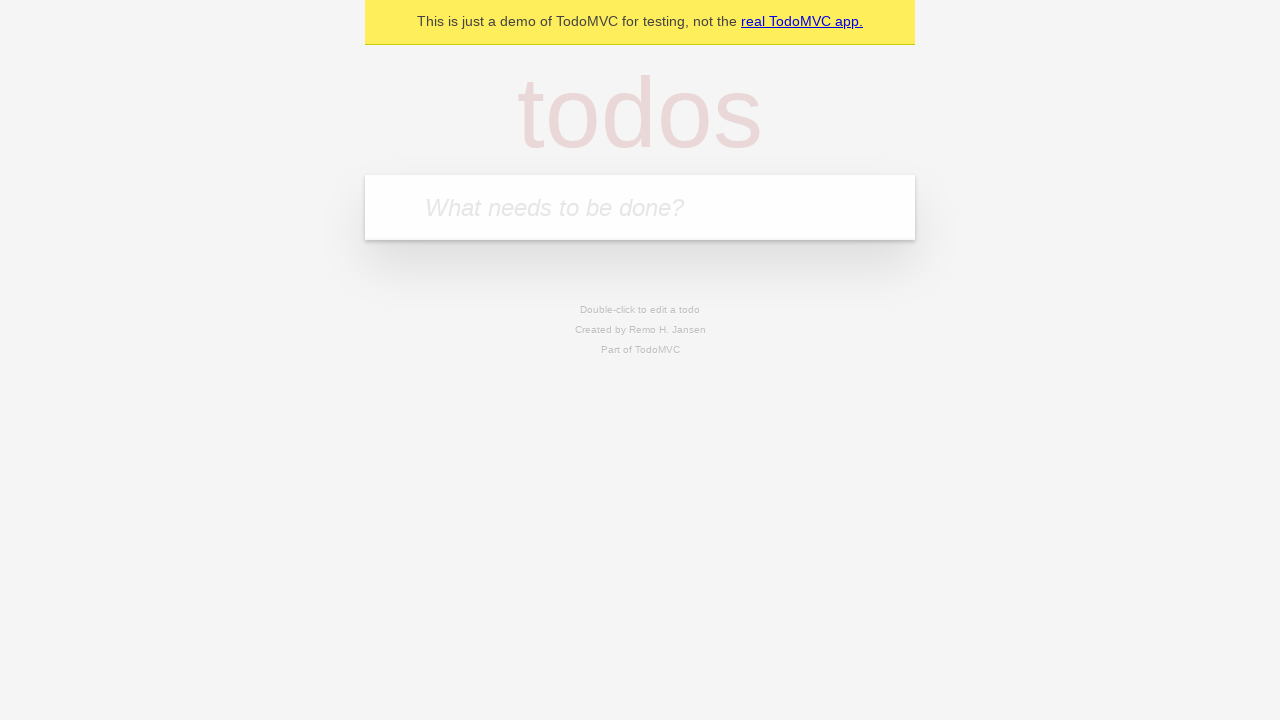

Filled todo input with 'buy some cheese' on internal:attr=[placeholder="What needs to be done?"i]
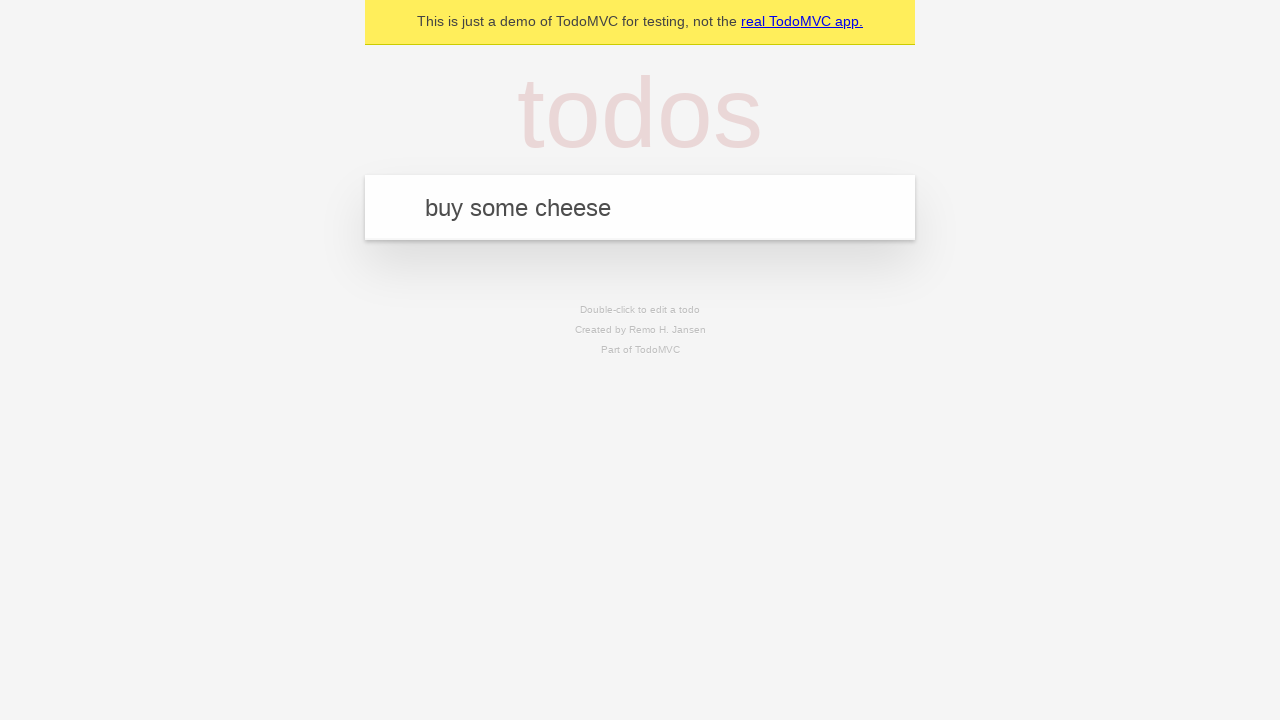

Pressed Enter to add todo item 'buy some cheese' on internal:attr=[placeholder="What needs to be done?"i]
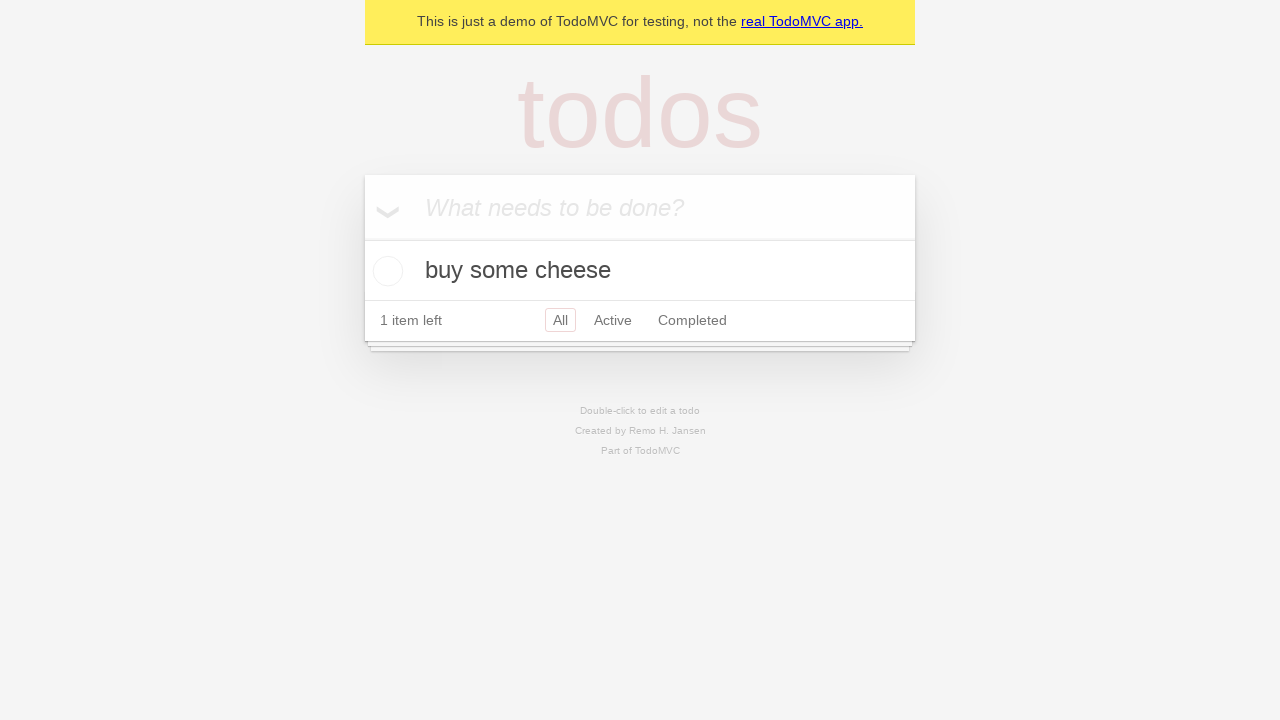

Filled todo input with 'feed the cat' on internal:attr=[placeholder="What needs to be done?"i]
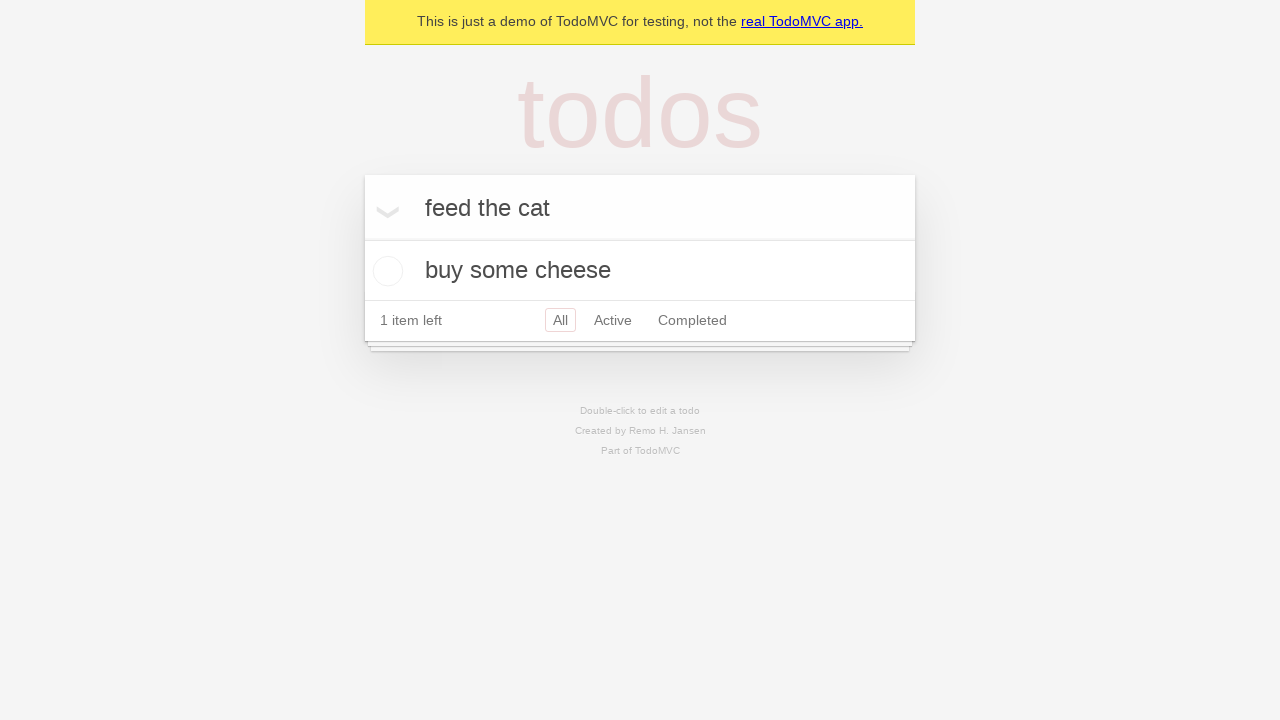

Pressed Enter to add todo item 'feed the cat' on internal:attr=[placeholder="What needs to be done?"i]
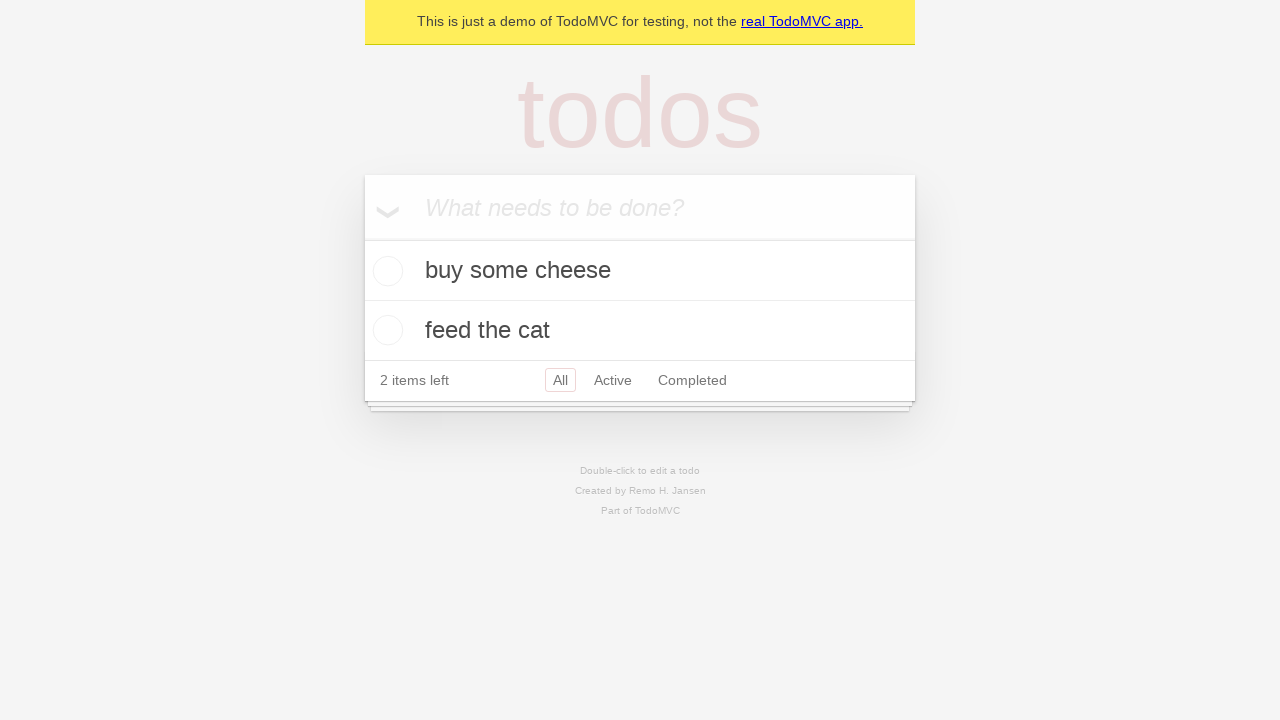

Filled todo input with 'book a doctors appointment' on internal:attr=[placeholder="What needs to be done?"i]
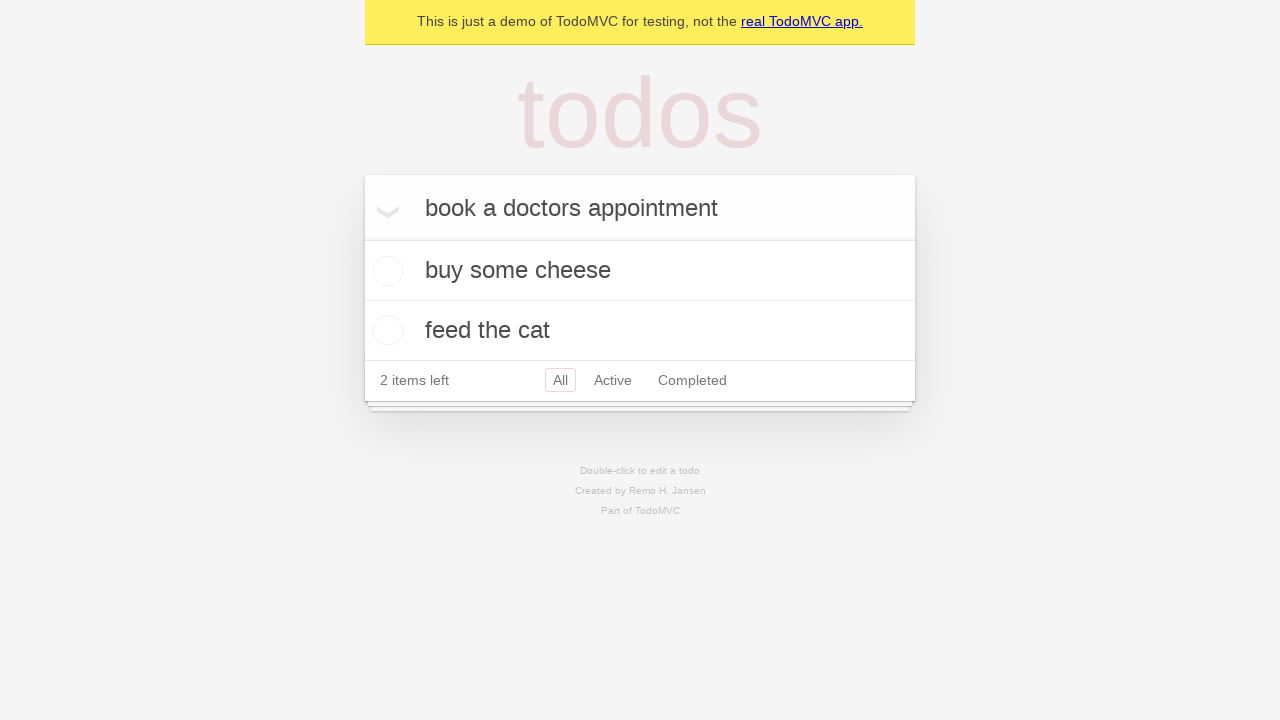

Pressed Enter to add todo item 'book a doctors appointment' on internal:attr=[placeholder="What needs to be done?"i]
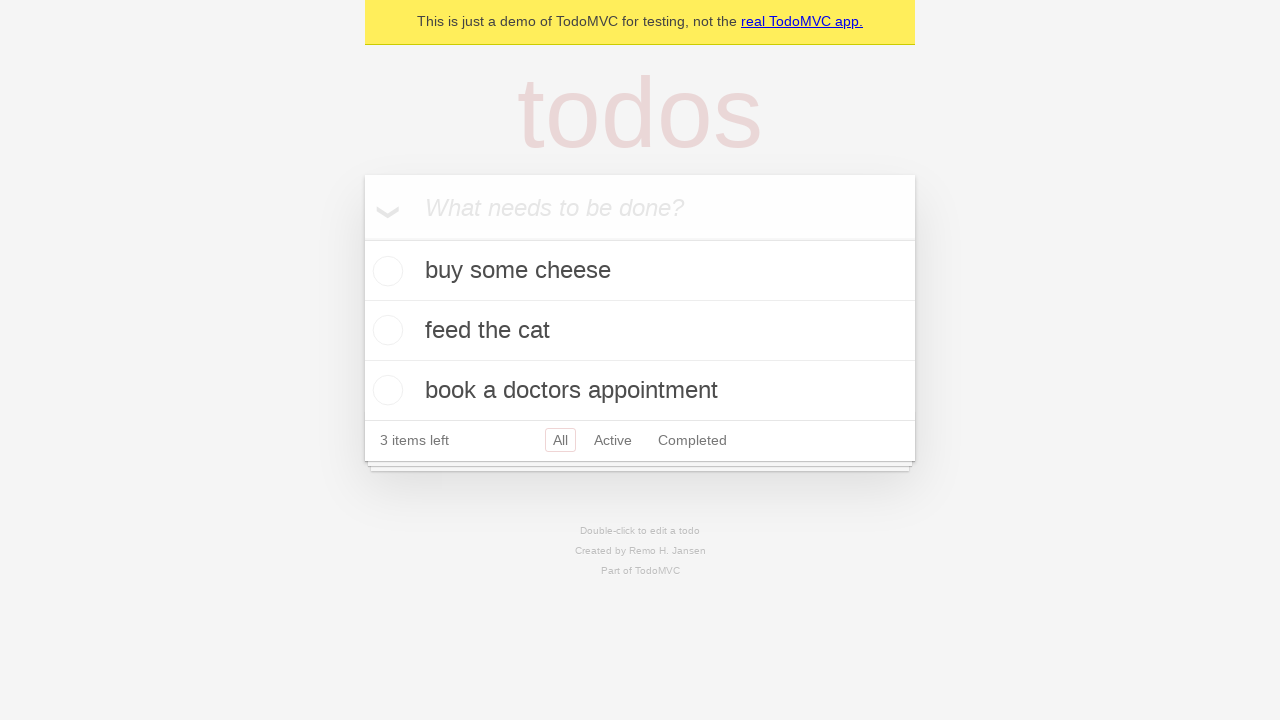

Located the second todo item
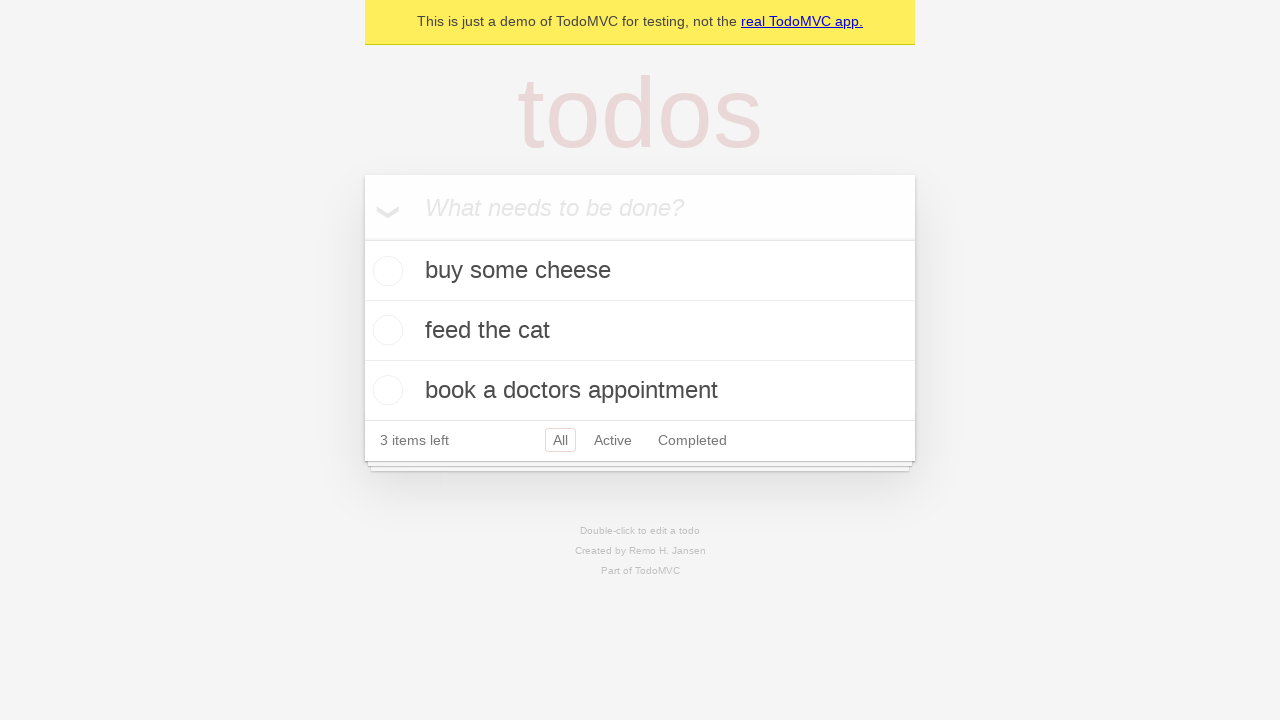

Double-clicked the second todo item to enter edit mode at (640, 331) on internal:testid=[data-testid="todo-item"s] >> nth=1
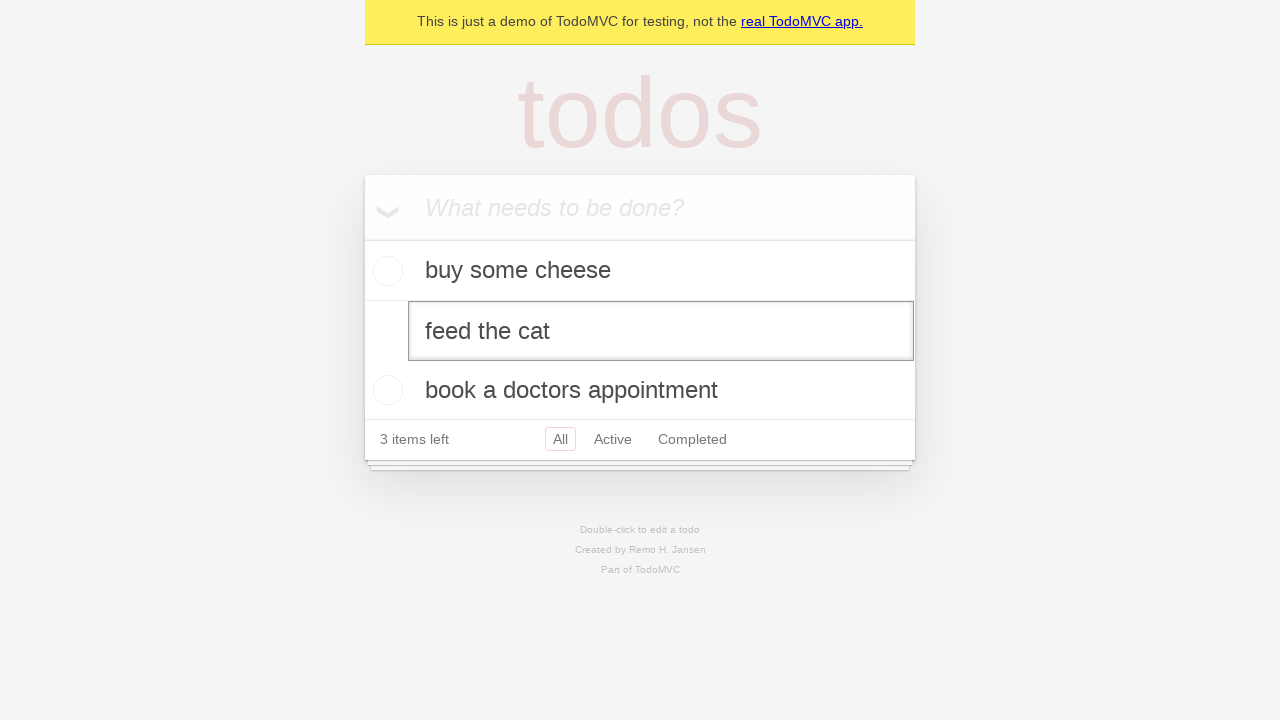

Verified that checkbox is hidden during edit mode
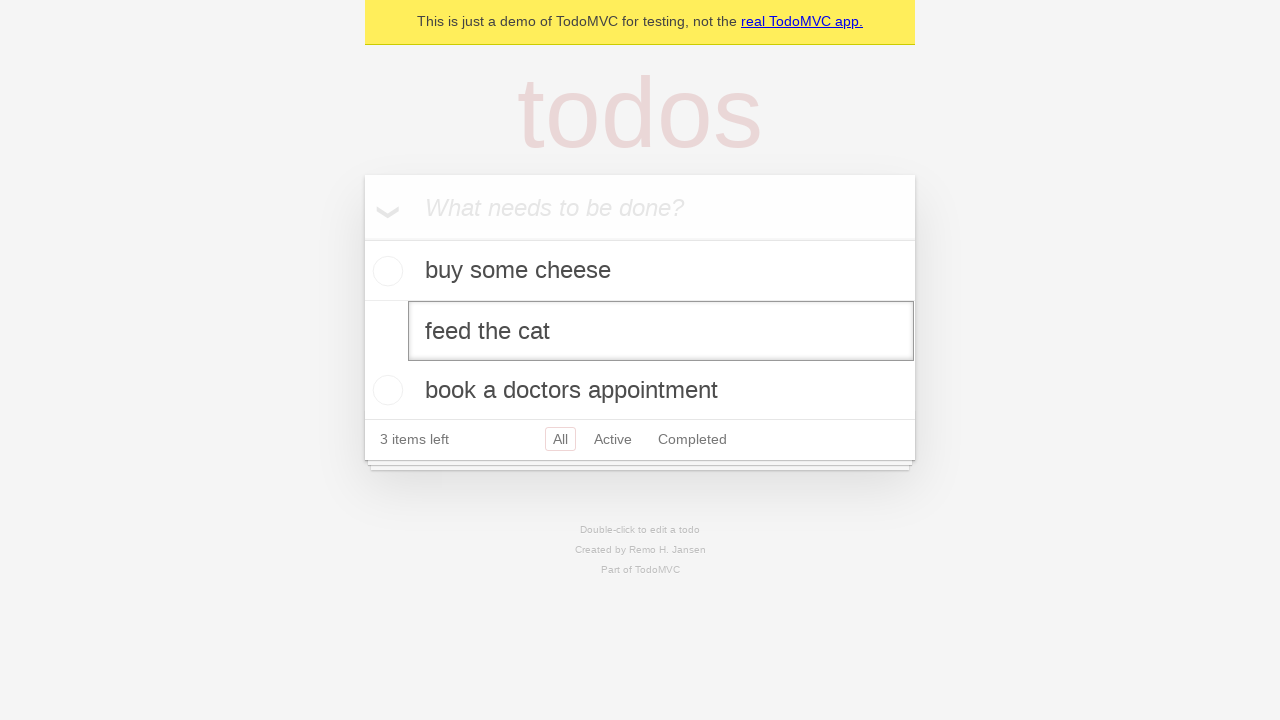

Verified that todo label is hidden during edit mode
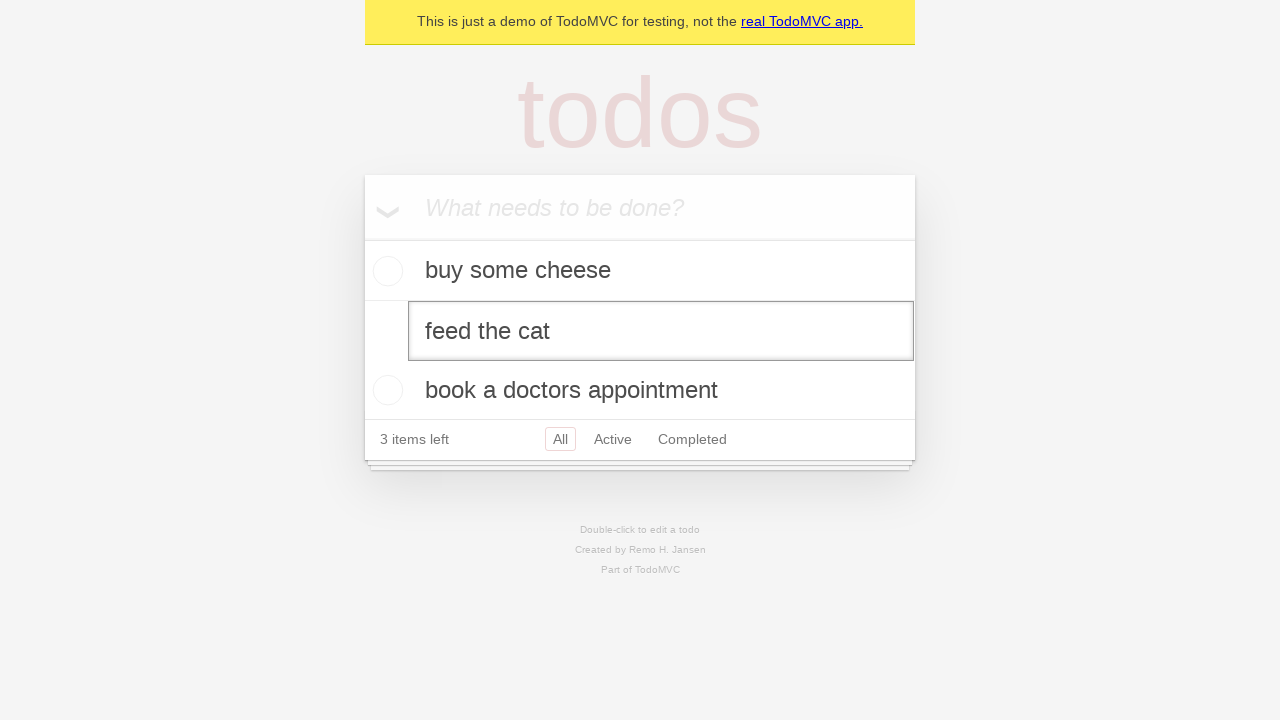

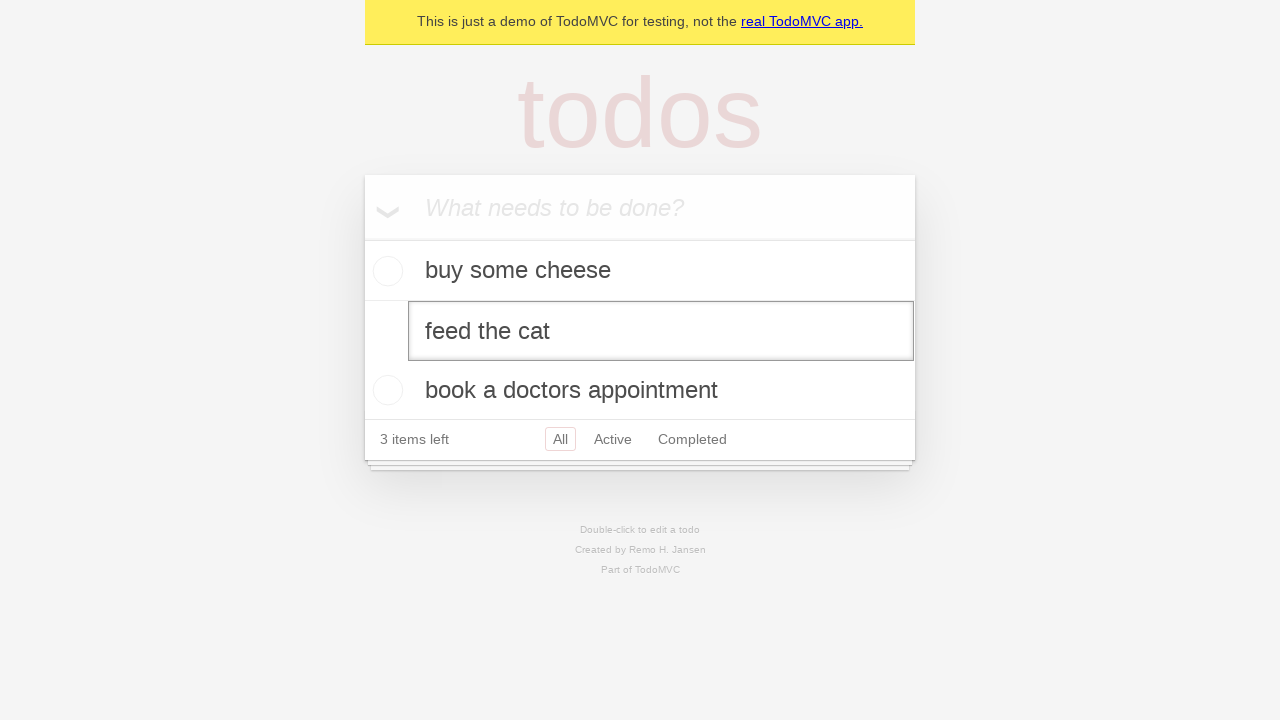